Tests drag and drop by offset functionality by dragging element to specific coordinates

Starting URL: https://crossbrowsertesting.github.io/drag-and-drop

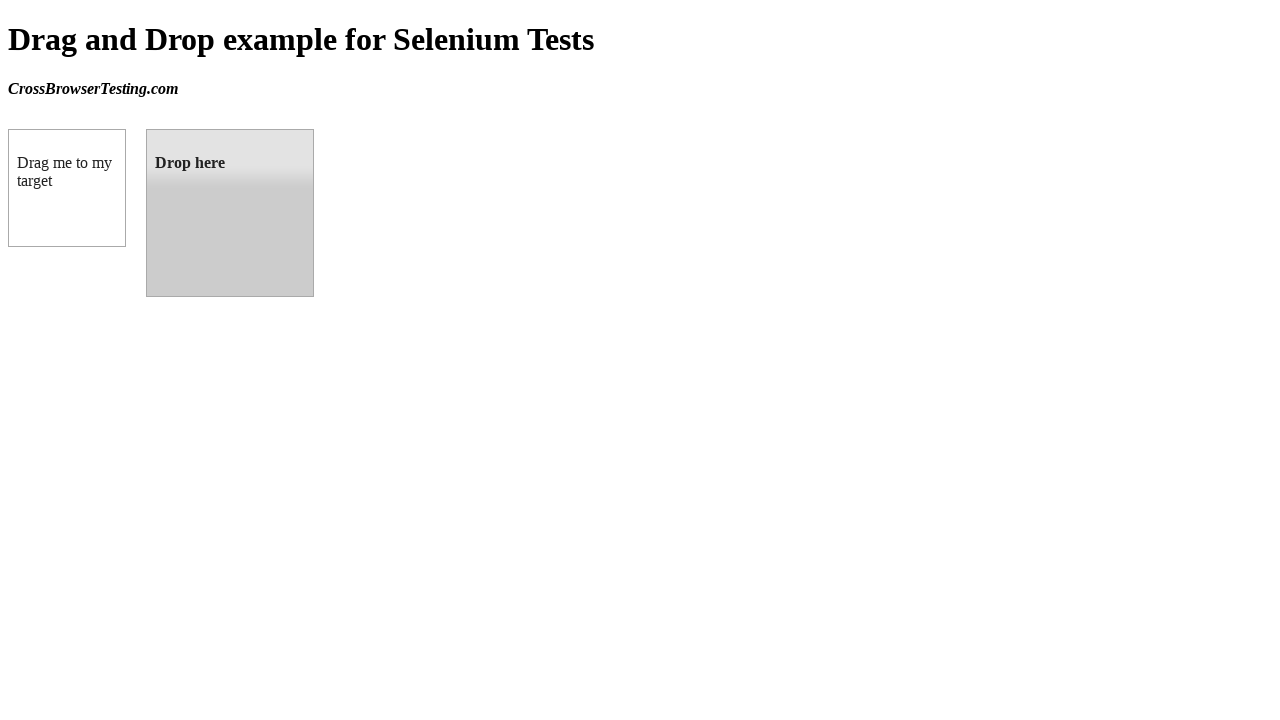

Located draggable source element
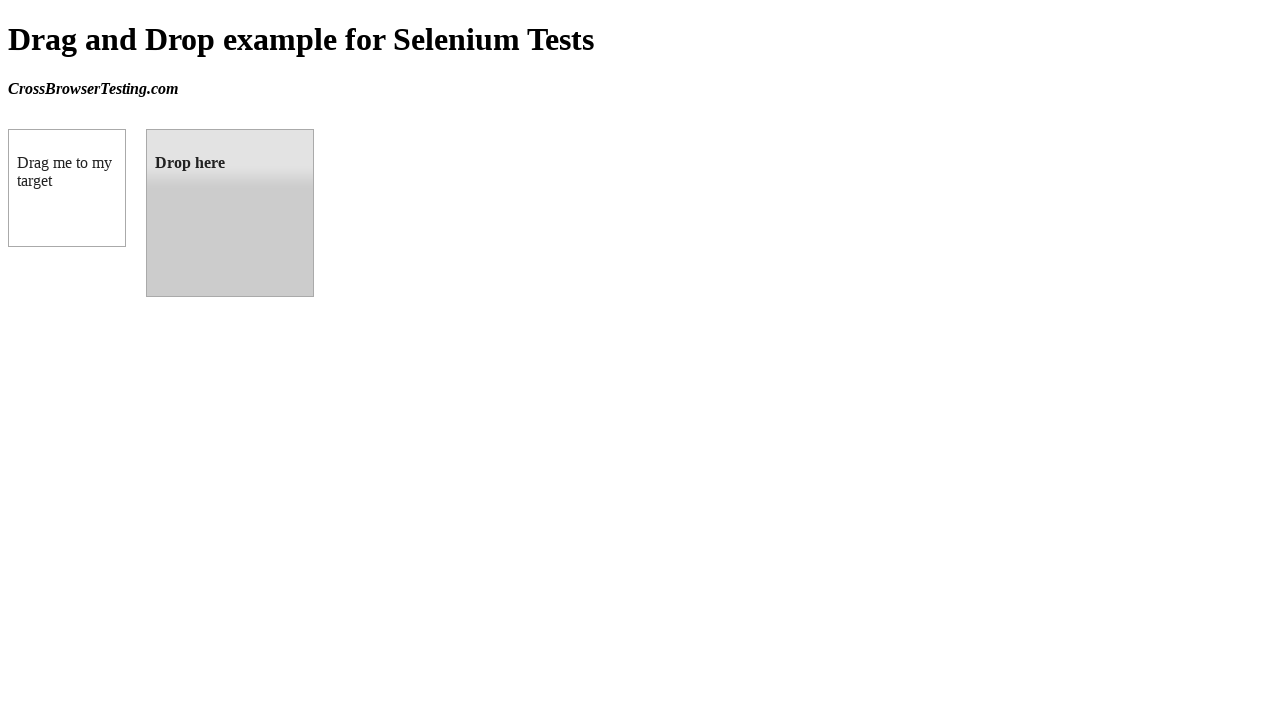

Located droppable target element
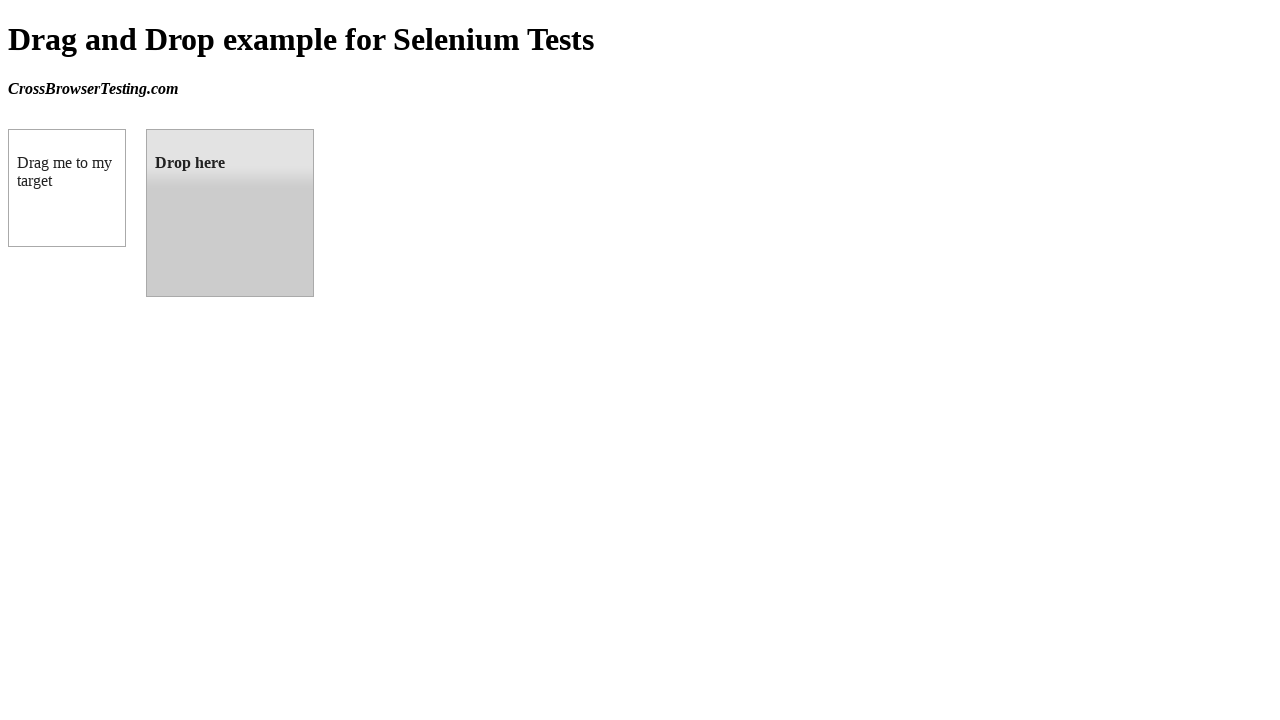

Retrieved bounding box of target element
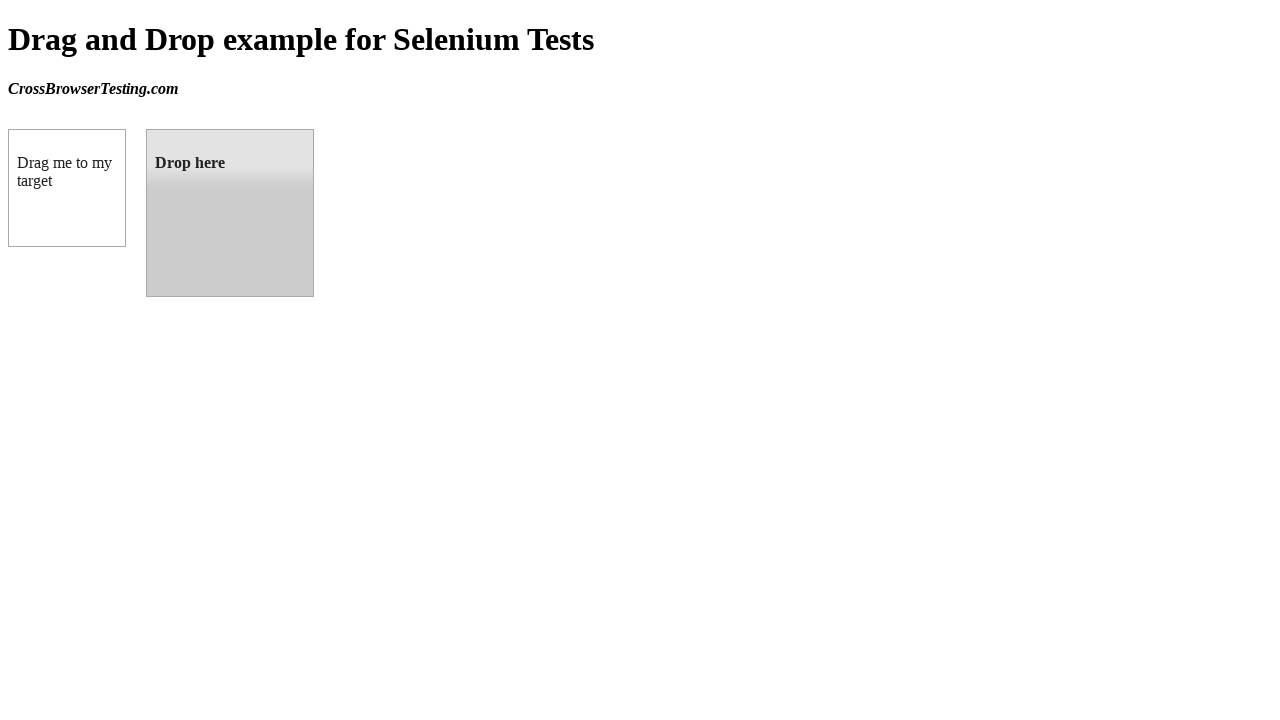

Dragged source element to target element by offset at (230, 213)
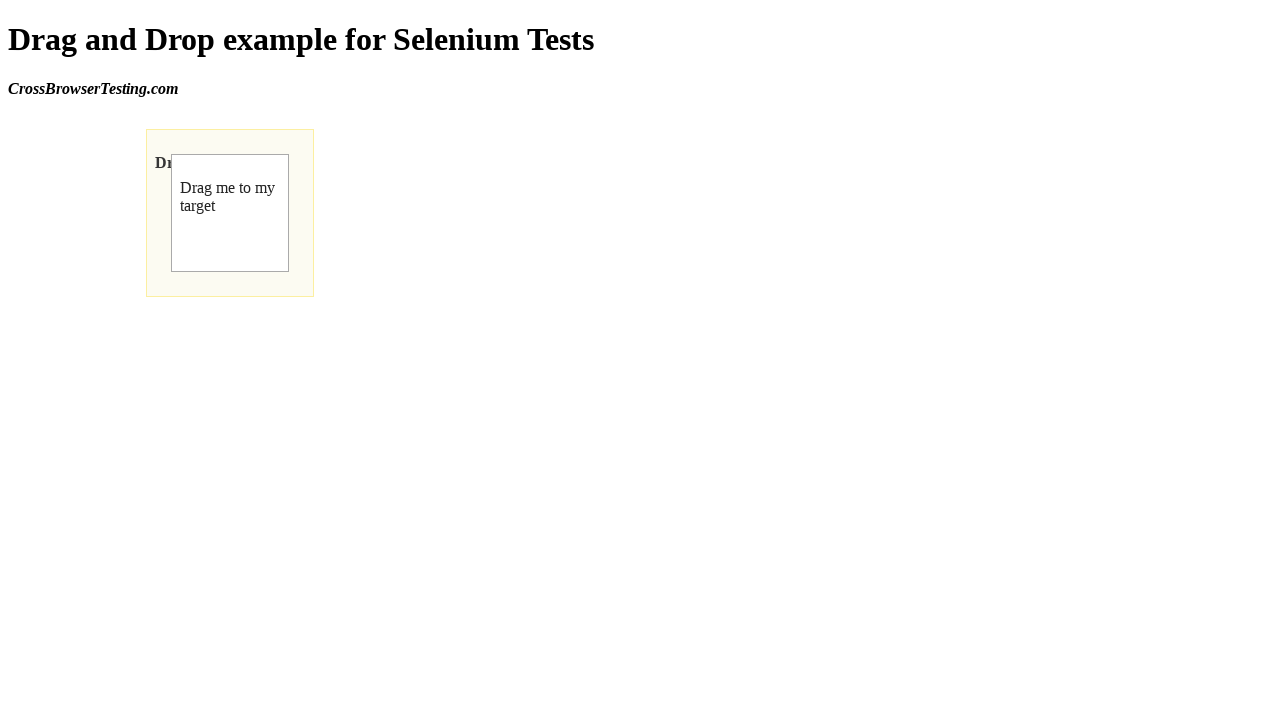

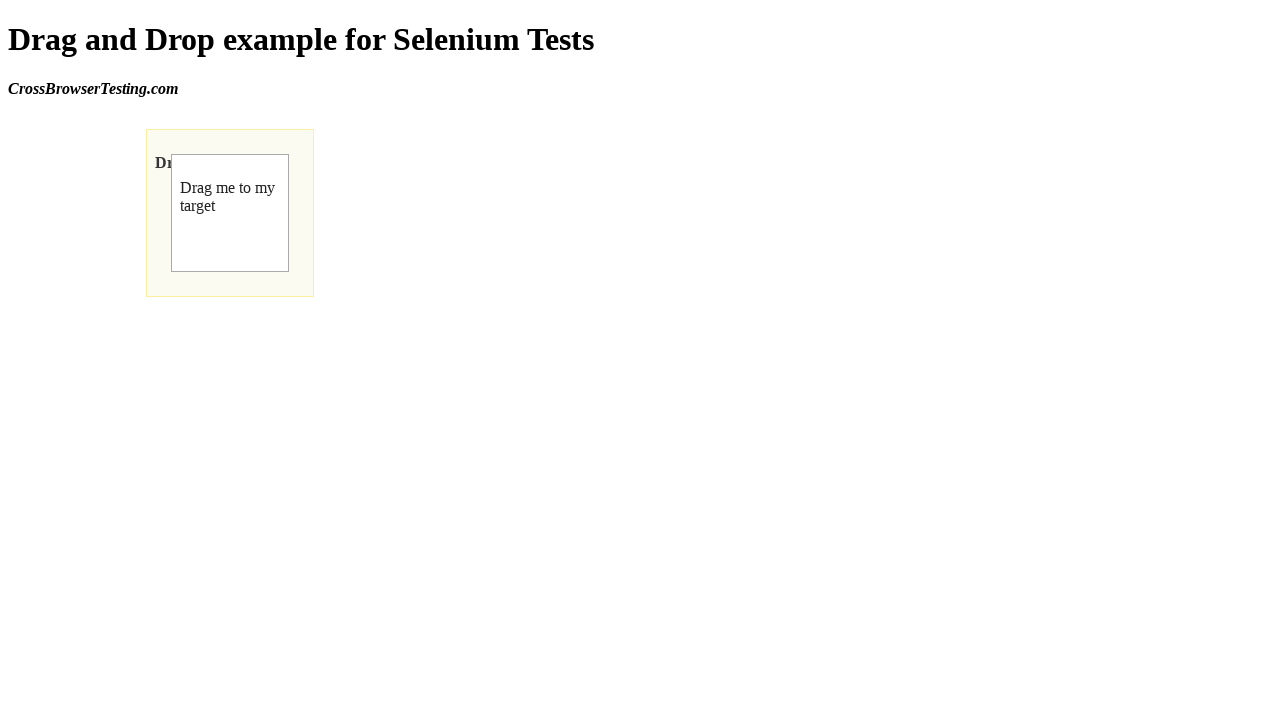